Tests filtering to display all items after viewing filtered lists

Starting URL: https://demo.playwright.dev/todomvc

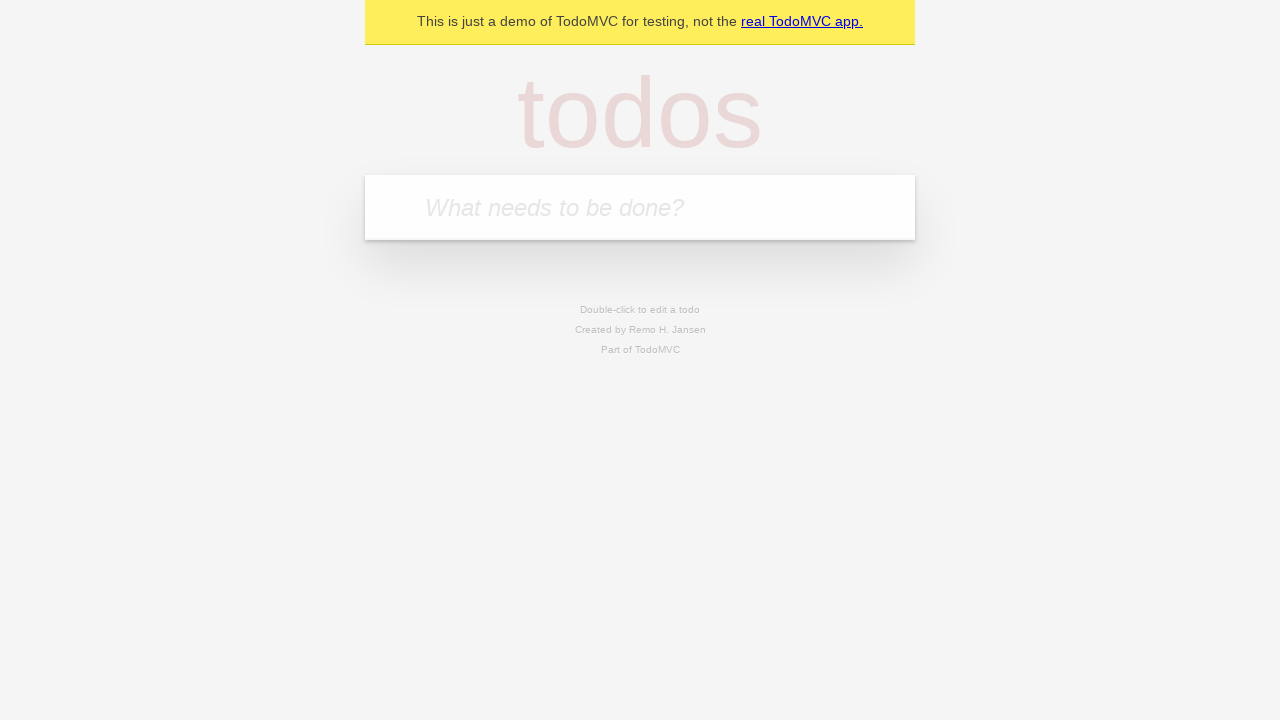

Filled todo input with 'buy some cheese' on internal:attr=[placeholder="What needs to be done?"i]
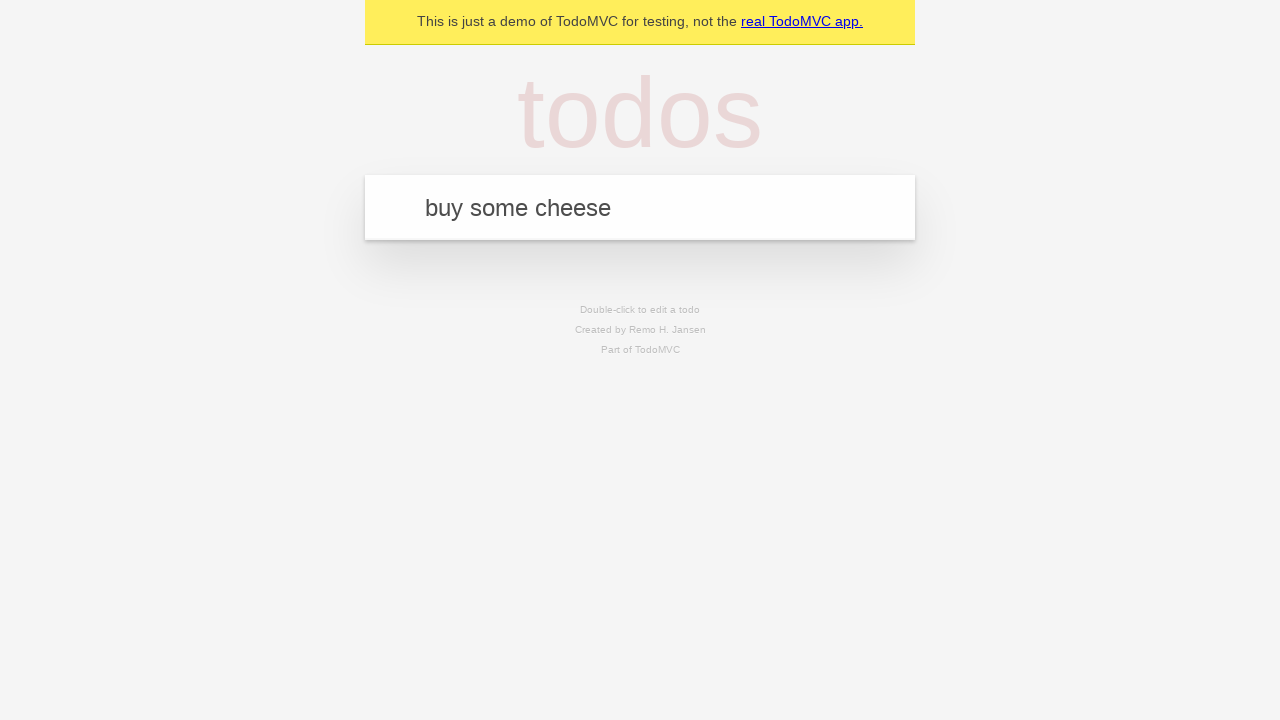

Pressed Enter to create todo 'buy some cheese' on internal:attr=[placeholder="What needs to be done?"i]
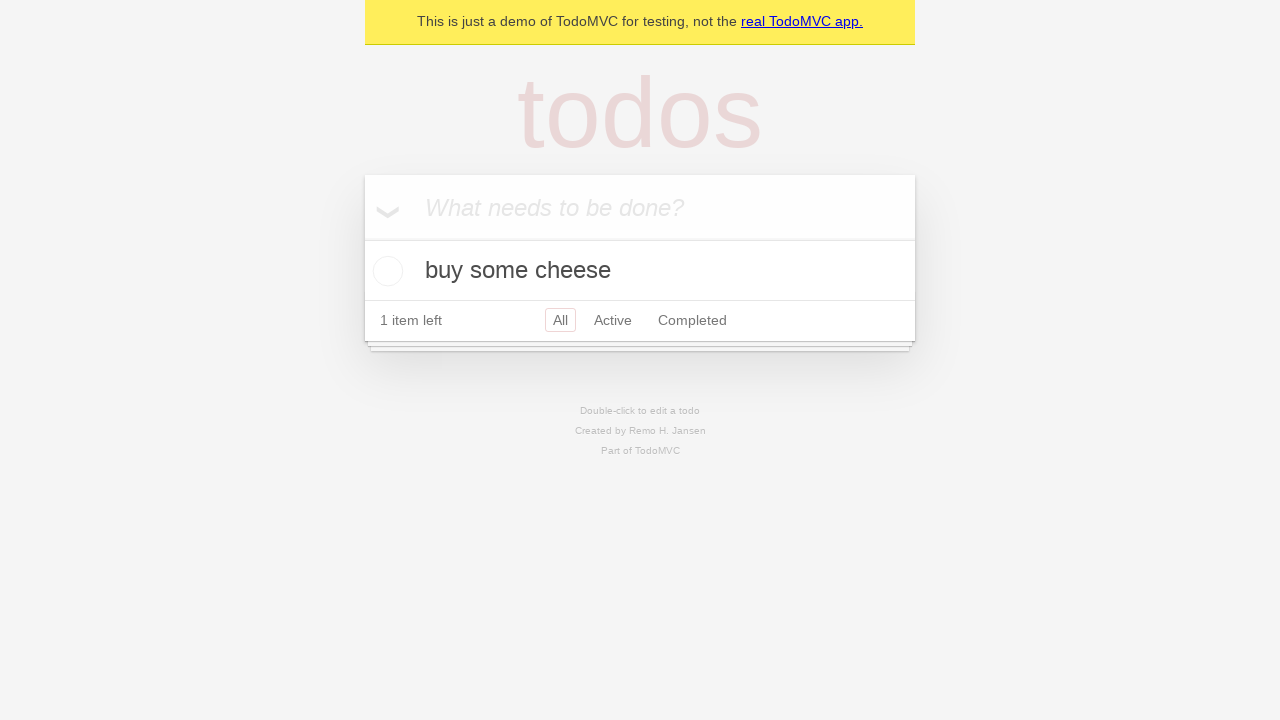

Filled todo input with 'feed the cat' on internal:attr=[placeholder="What needs to be done?"i]
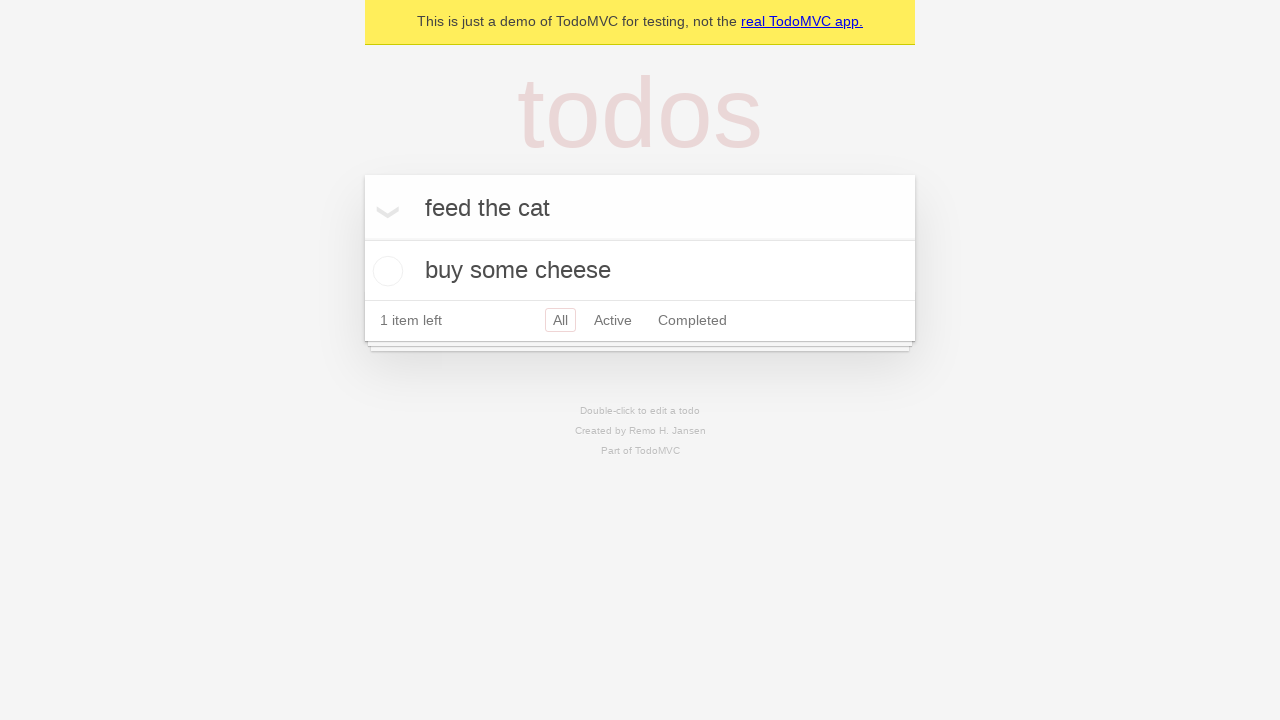

Pressed Enter to create todo 'feed the cat' on internal:attr=[placeholder="What needs to be done?"i]
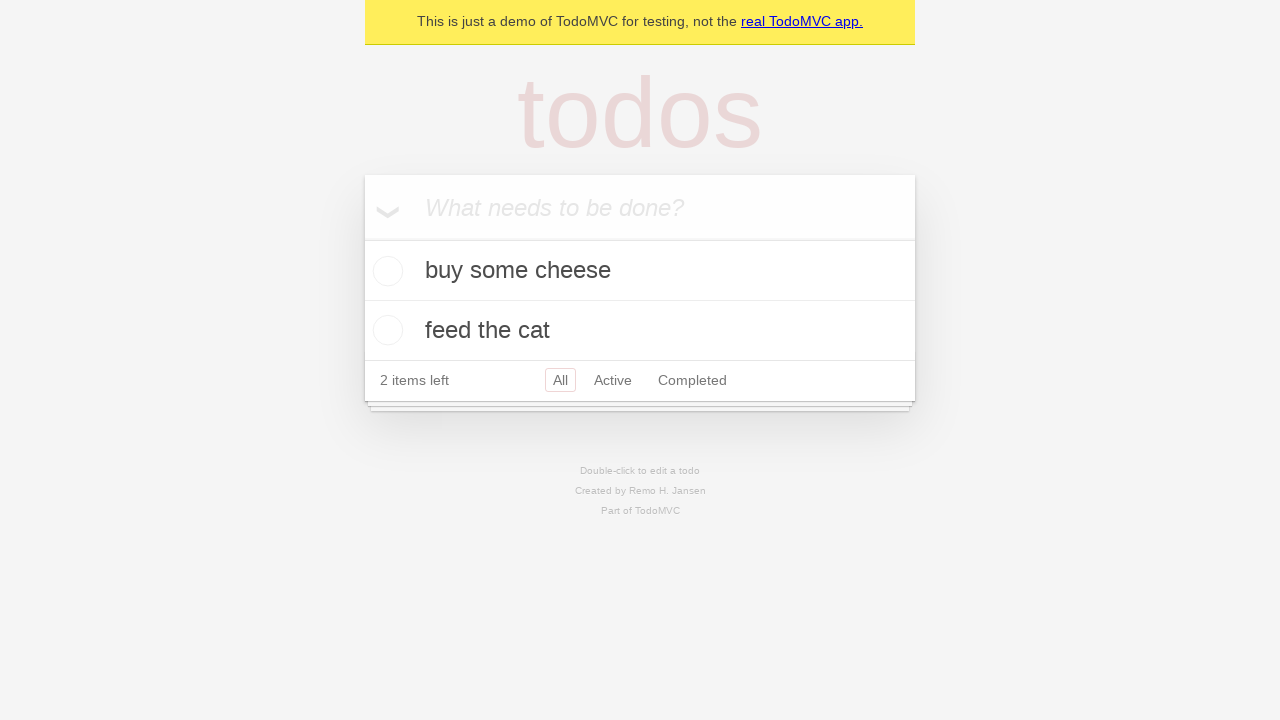

Filled todo input with 'book a doctors appointment' on internal:attr=[placeholder="What needs to be done?"i]
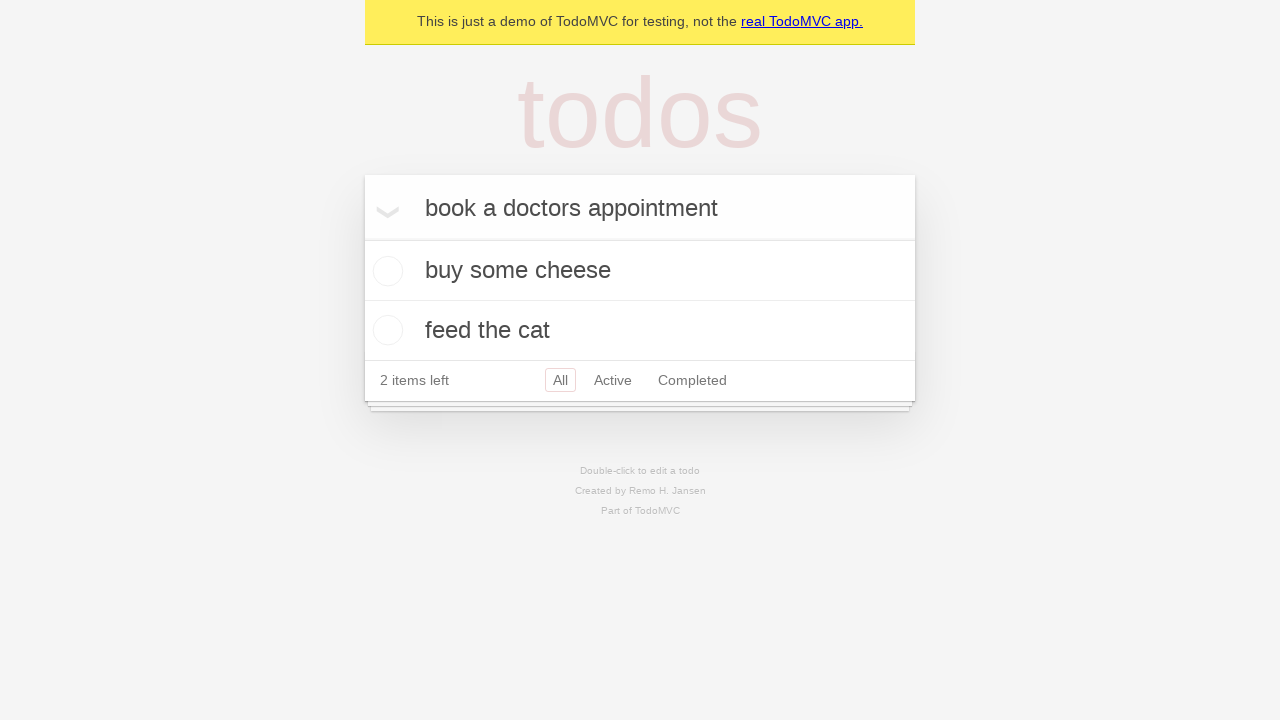

Pressed Enter to create todo 'book a doctors appointment' on internal:attr=[placeholder="What needs to be done?"i]
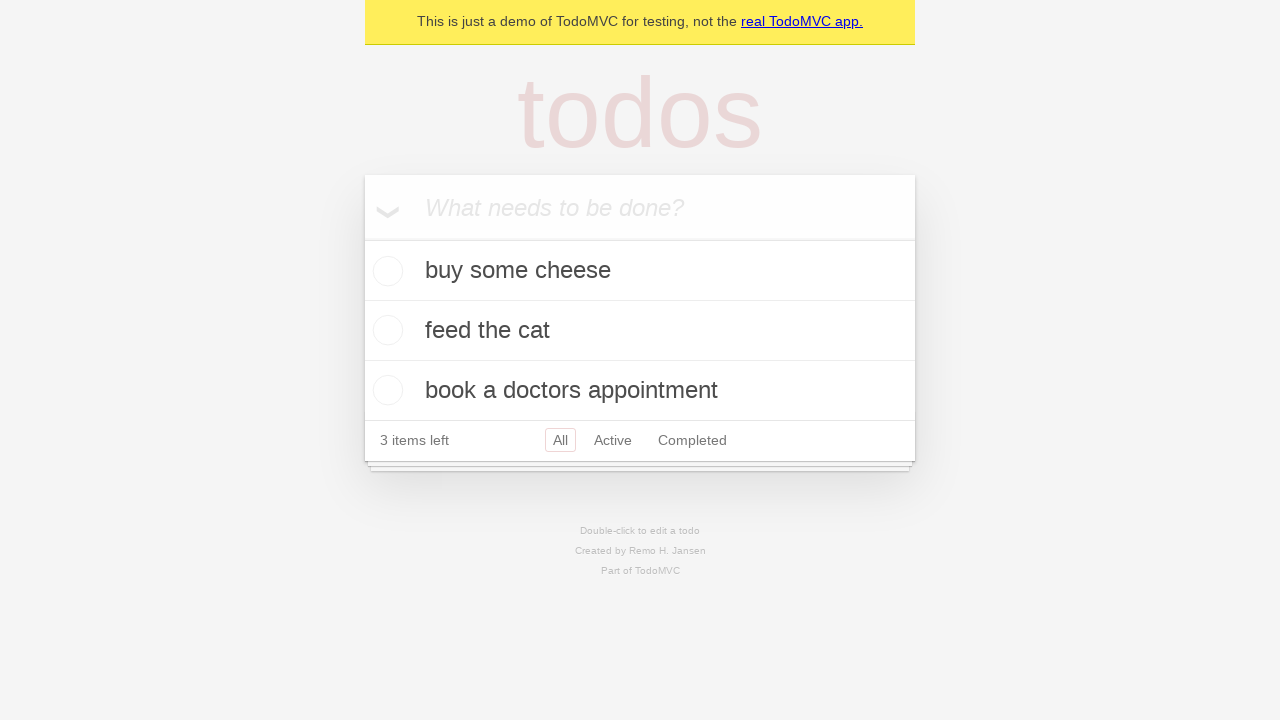

All 3 todos created successfully
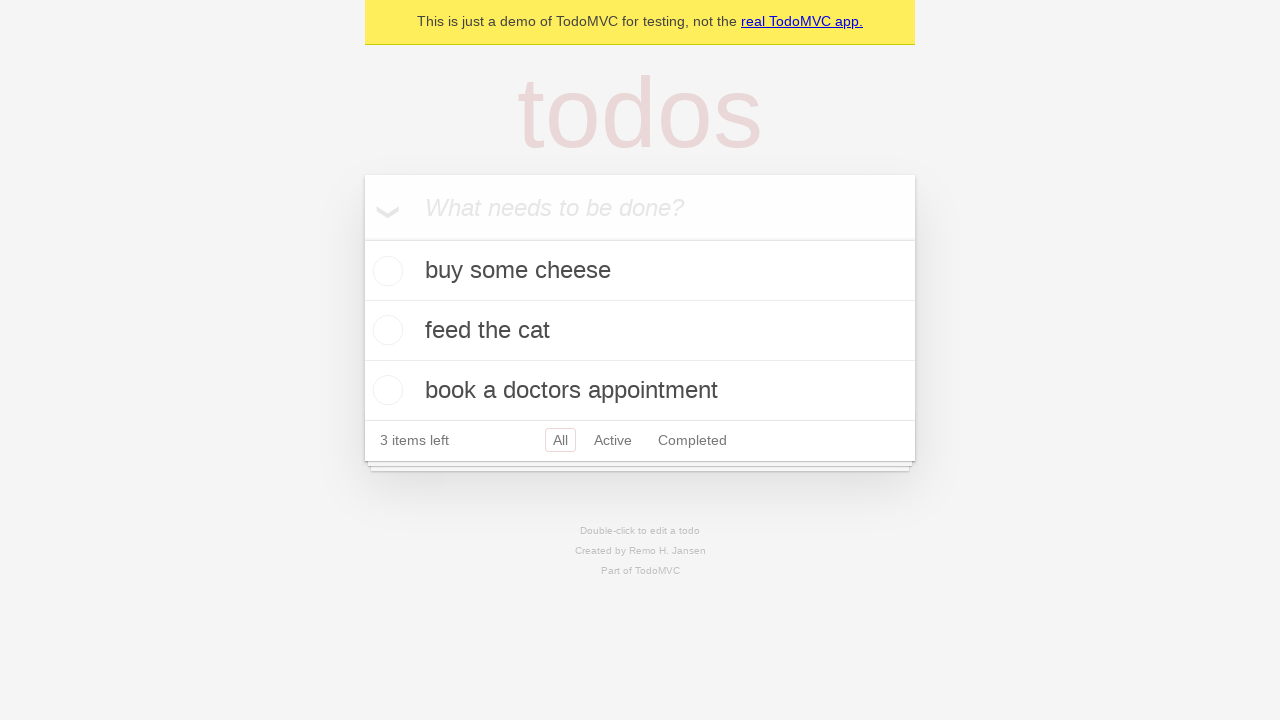

Checked the second todo item at (385, 330) on internal:testid=[data-testid="todo-item"s] >> nth=1 >> internal:role=checkbox
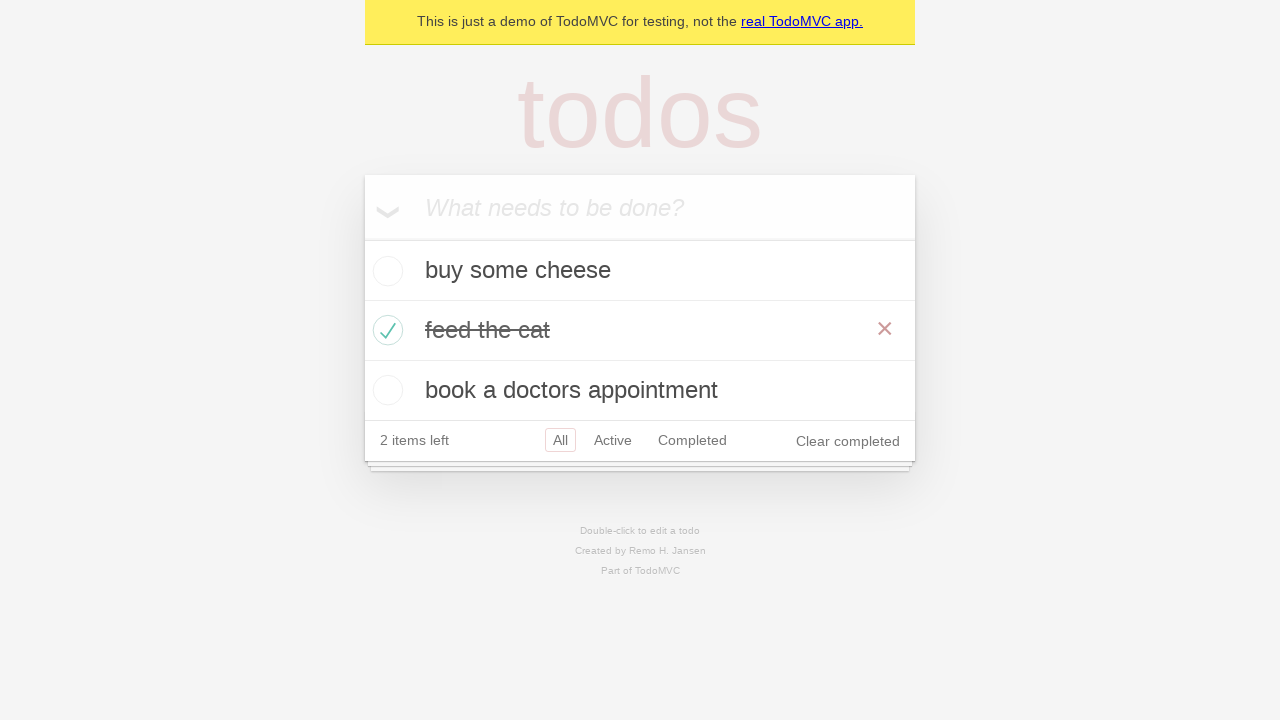

Clicked 'Active' filter to display only active items at (613, 440) on internal:role=link[name="Active"i]
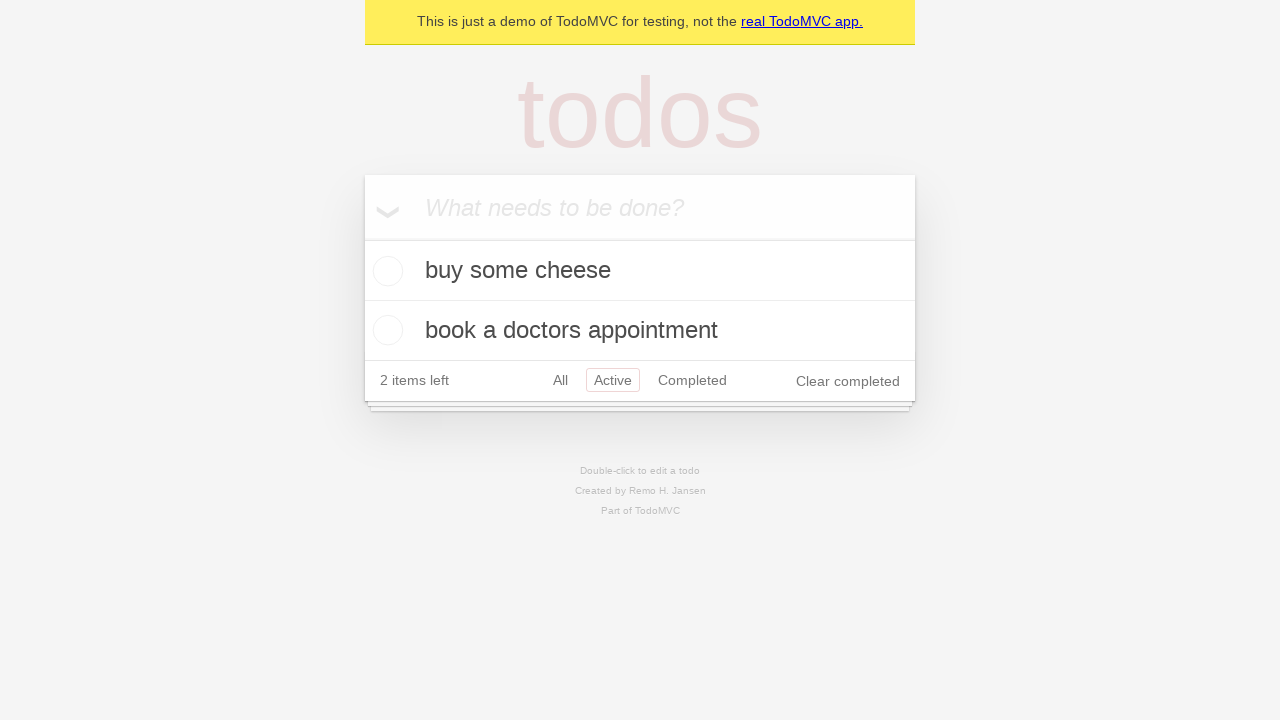

Clicked 'Completed' filter to display only completed items at (692, 380) on internal:role=link[name="Completed"i]
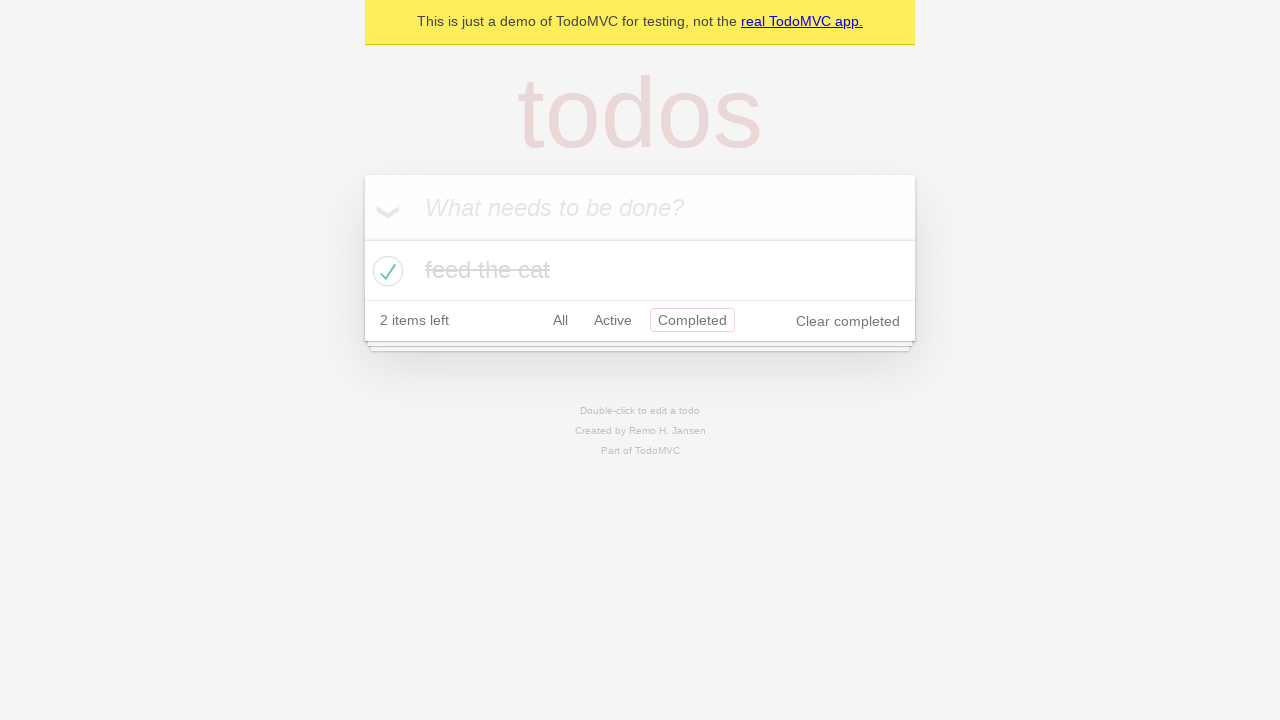

Clicked 'All' filter to display all items at (560, 320) on internal:role=link[name="All"i]
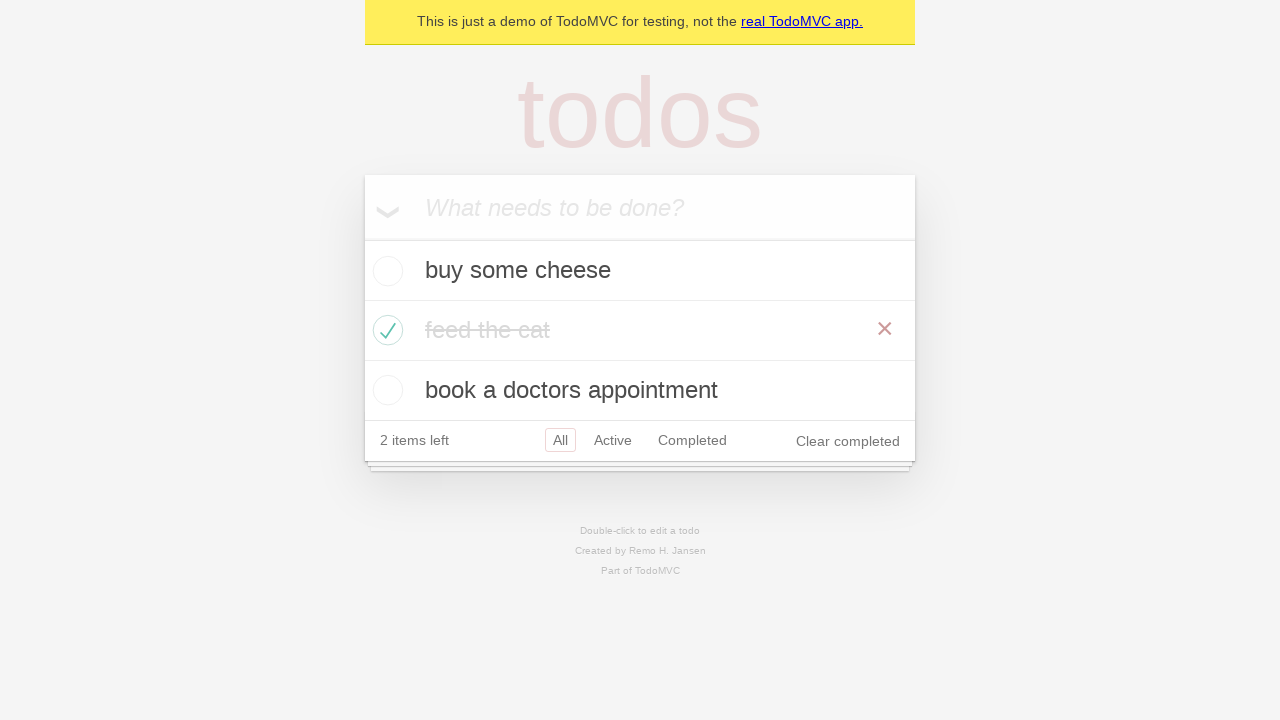

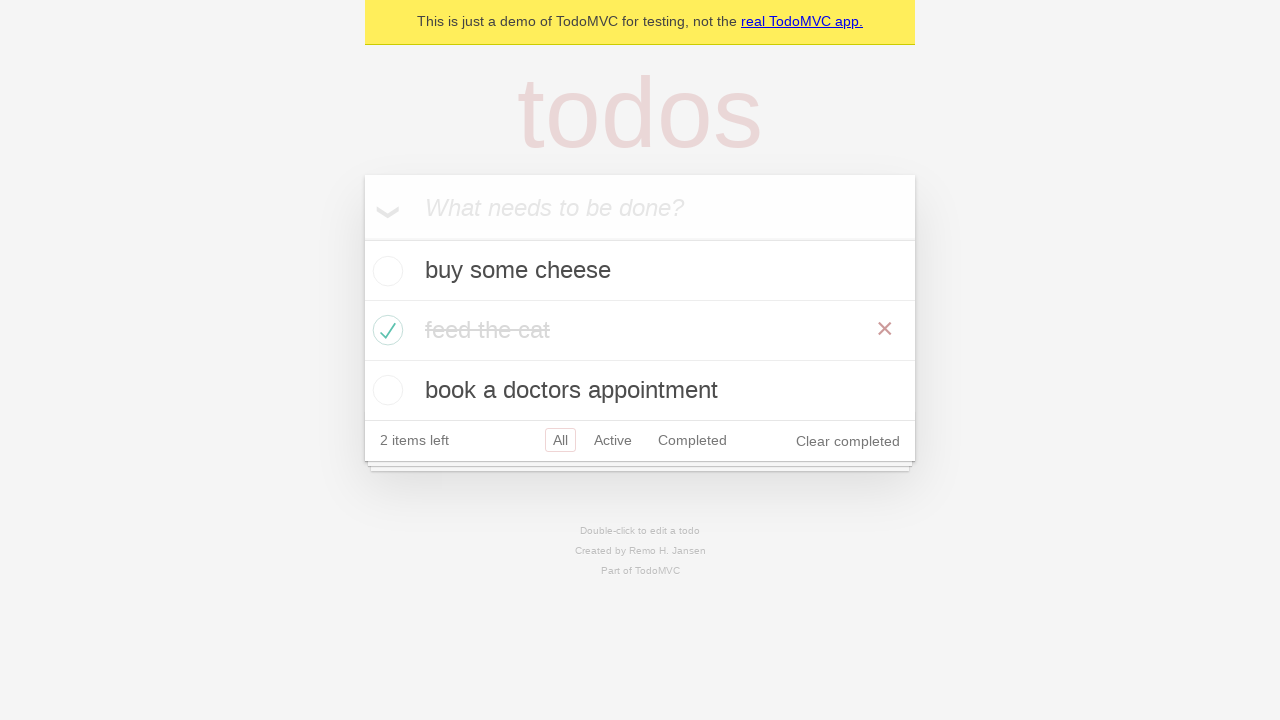